Tests navigation by clicking through all header navigation links and verifying they are clickable

Starting URL: https://www.orangehrm.com/orangehrm-30-day-trial/

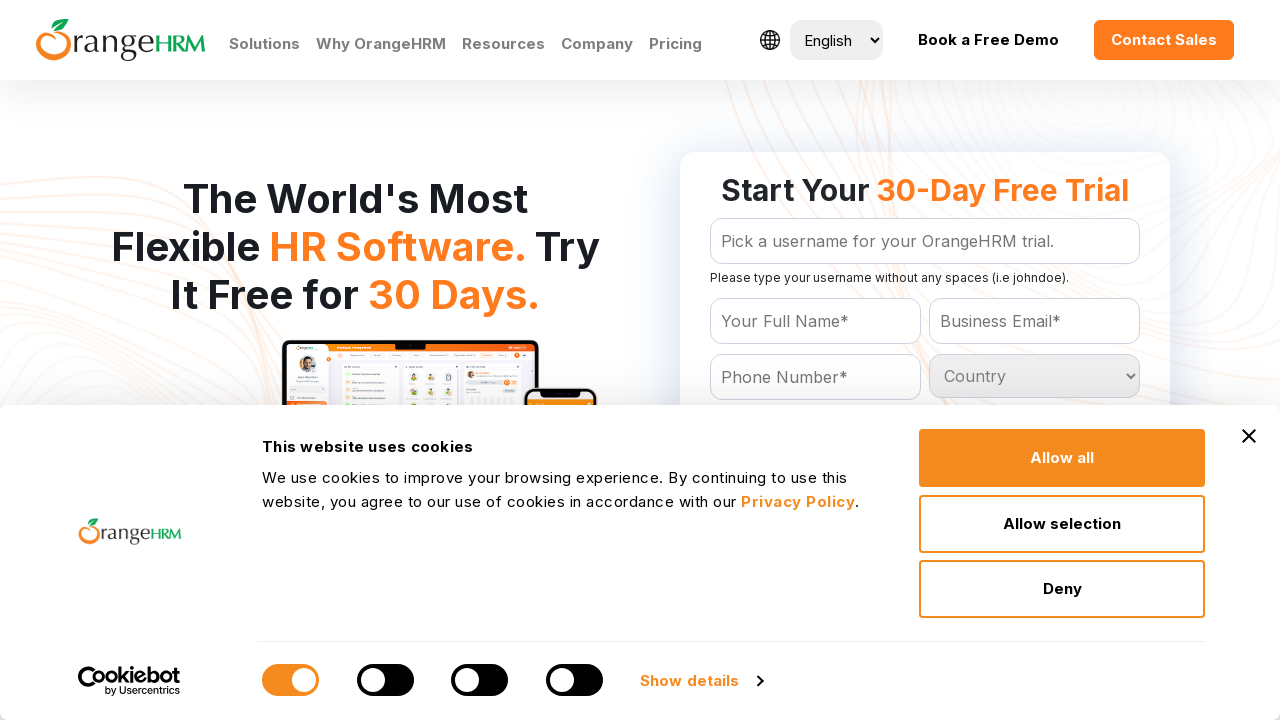

Located all header navigation links
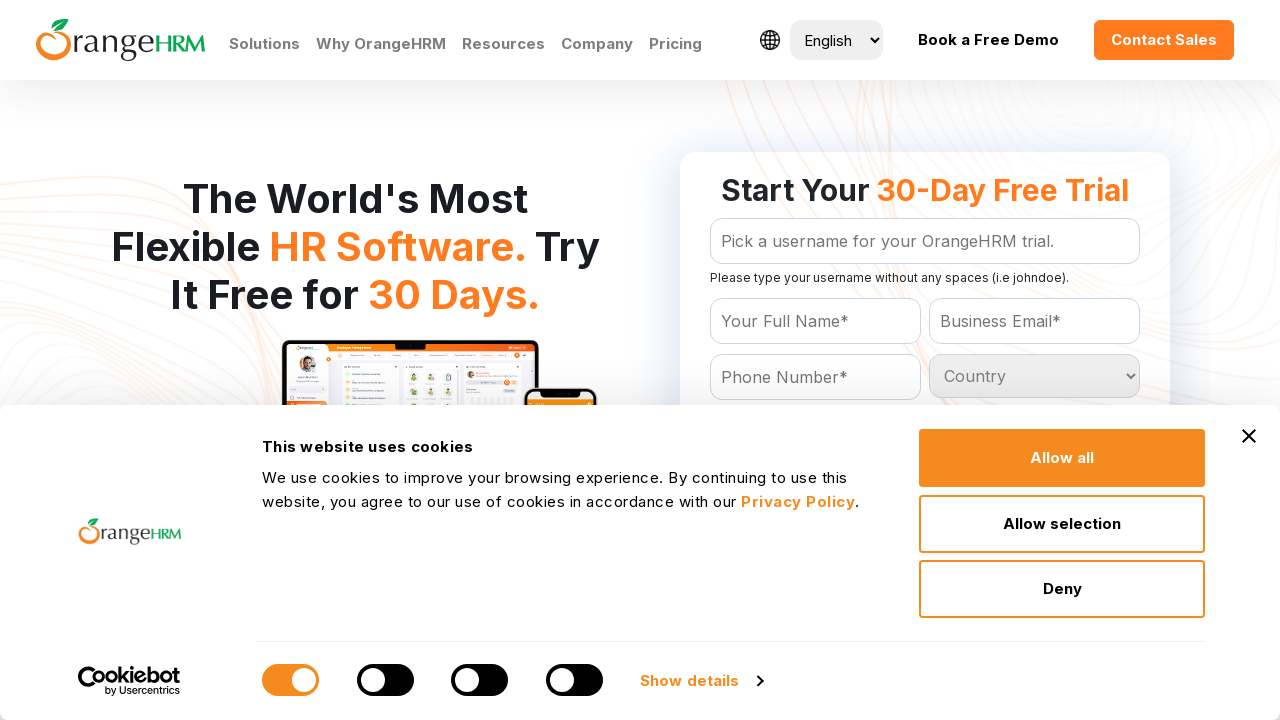

Found 0 header navigation links
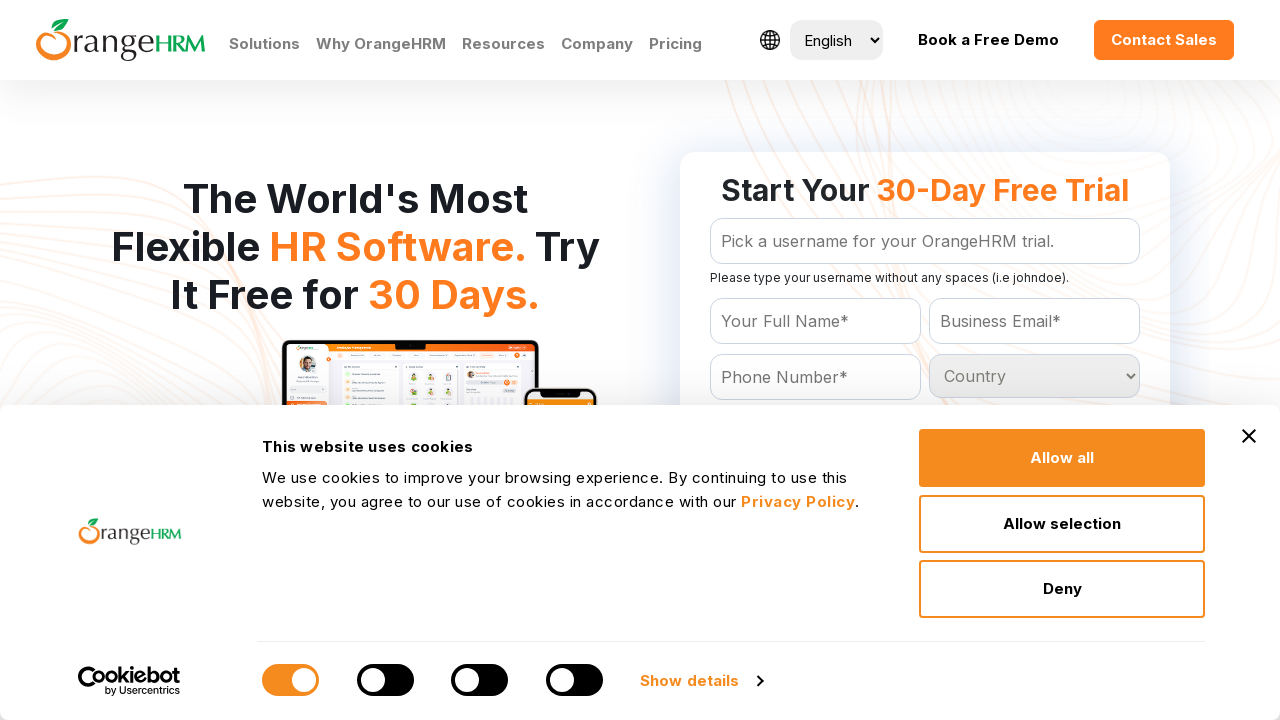

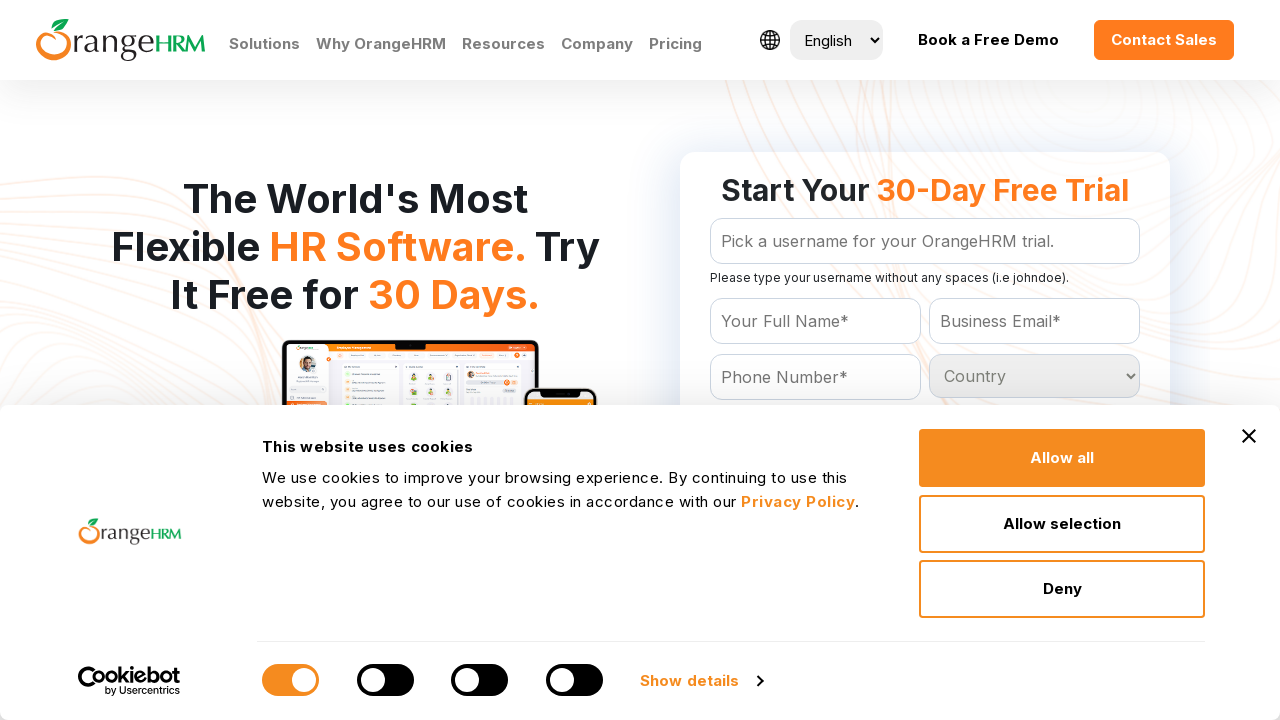